Navigates to Flipkart homepage and verifies the page loads successfully

Starting URL: http://www.flipkart.com

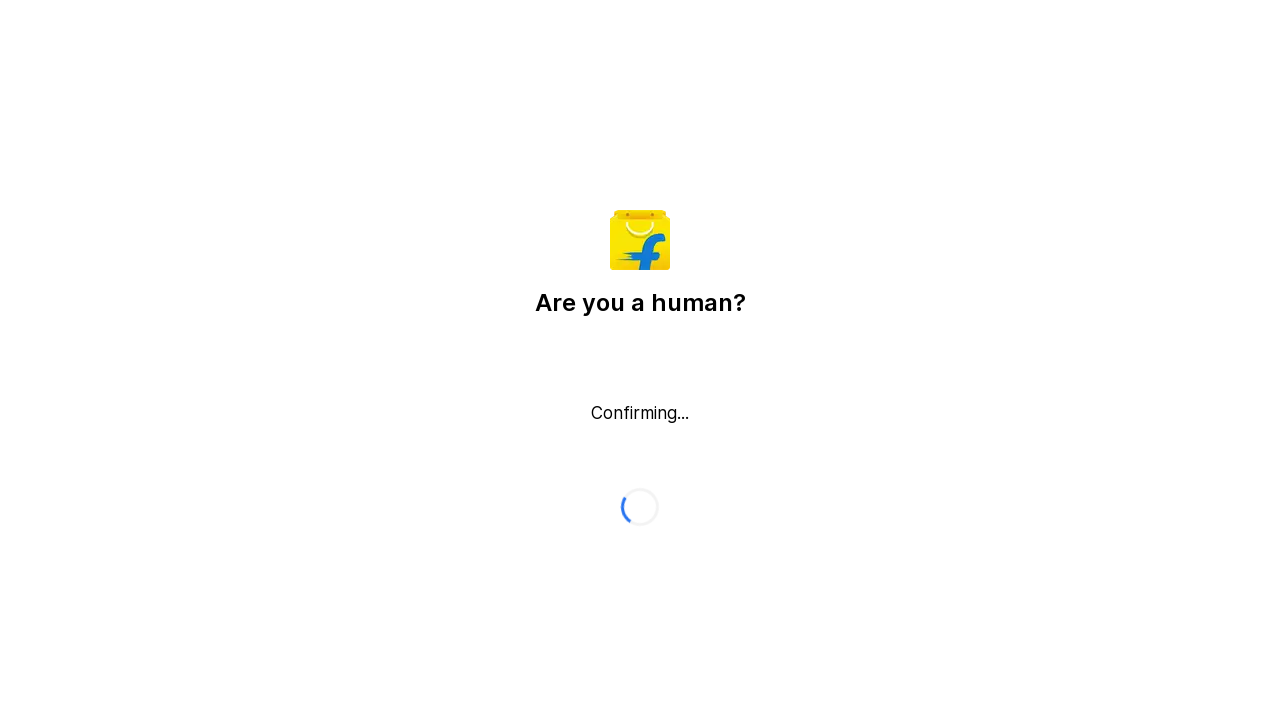

Navigated to Flipkart homepage at http://www.flipkart.com
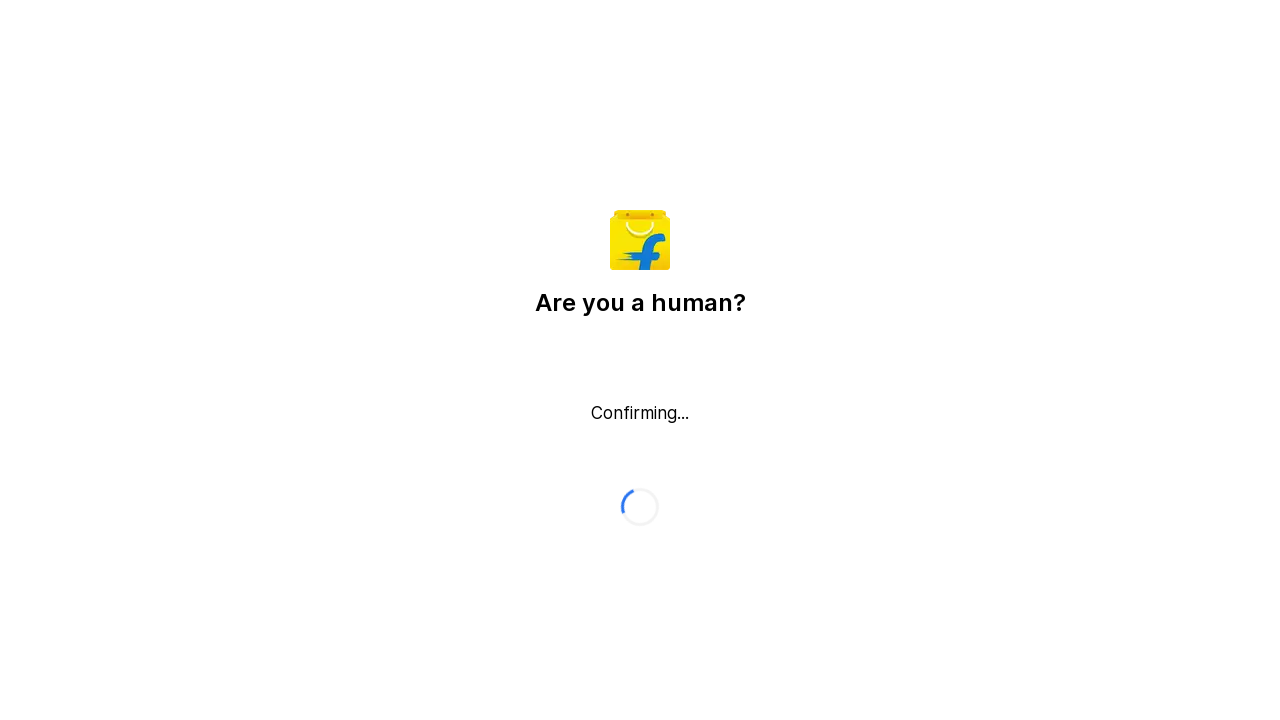

Verified Flipkart homepage loaded successfully
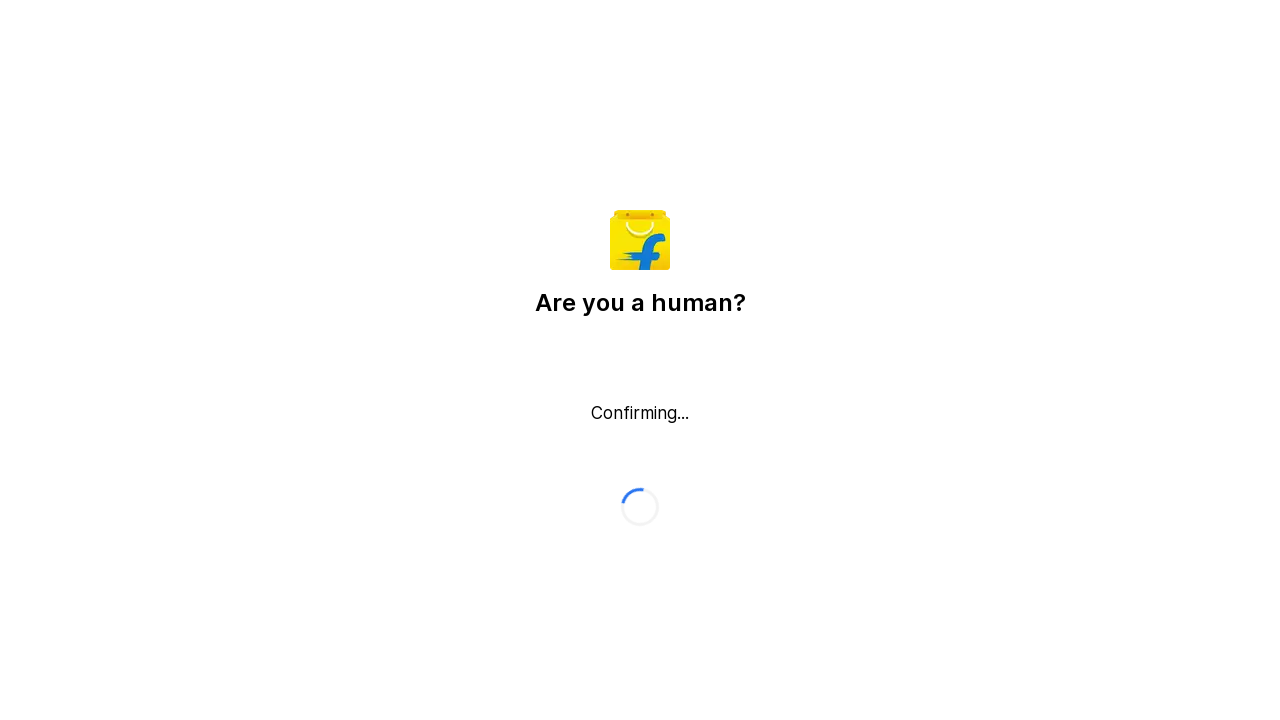

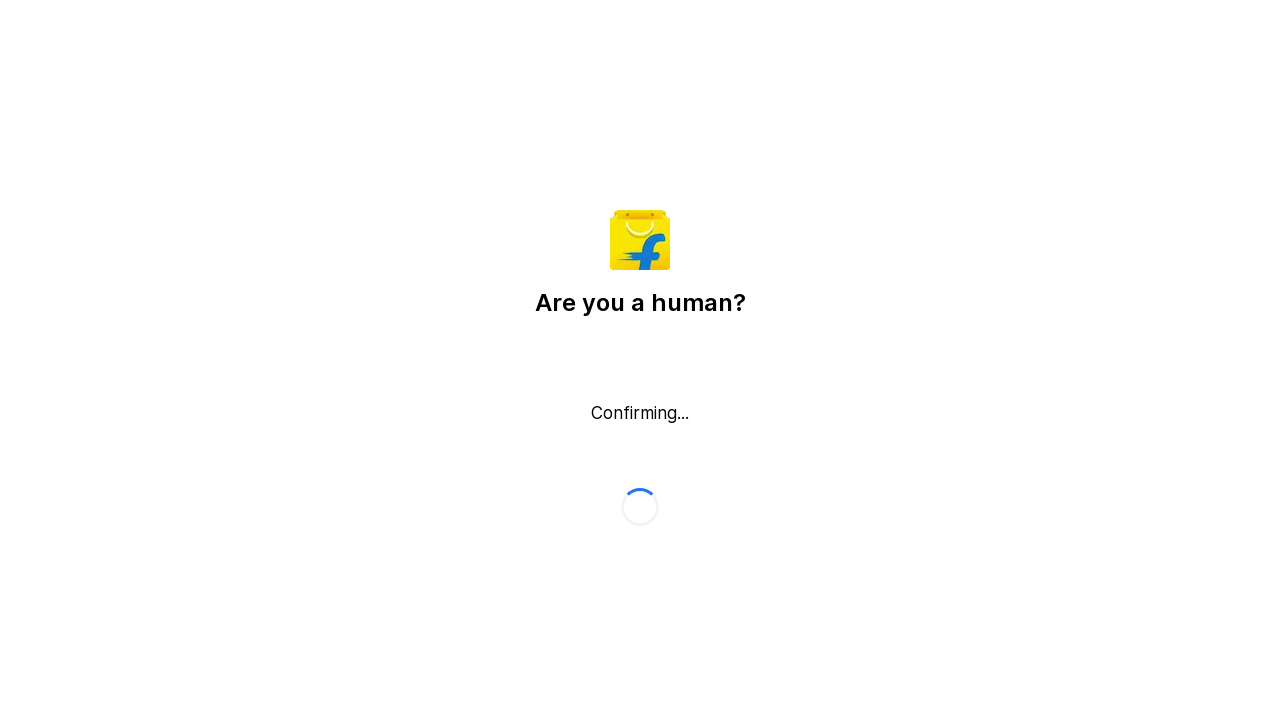